Tests checkbox interactions including clicking a basic checkbox to select/deselect it and checking if a checkbox is enabled

Starting URL: https://leafground.com/checkbox.xhtml

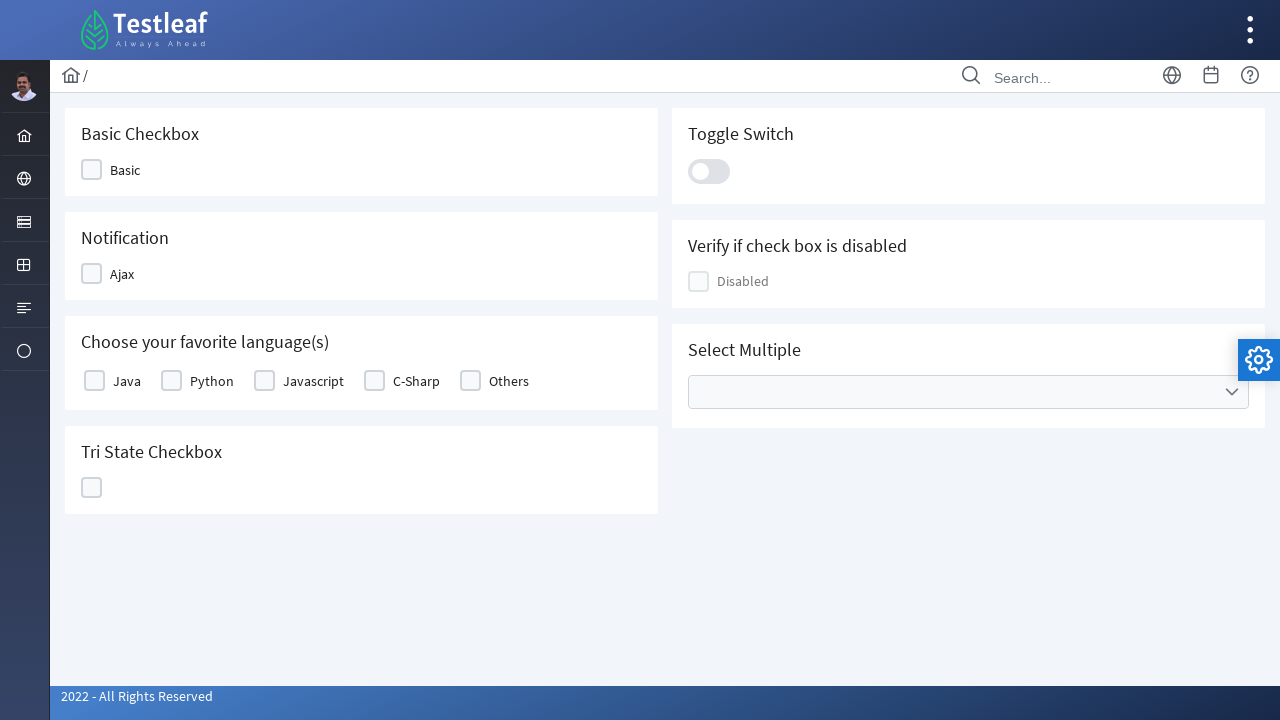

Clicked basic checkbox to select it at (92, 170) on //*[@id="j_idt87:j_idt89"]/div[2]
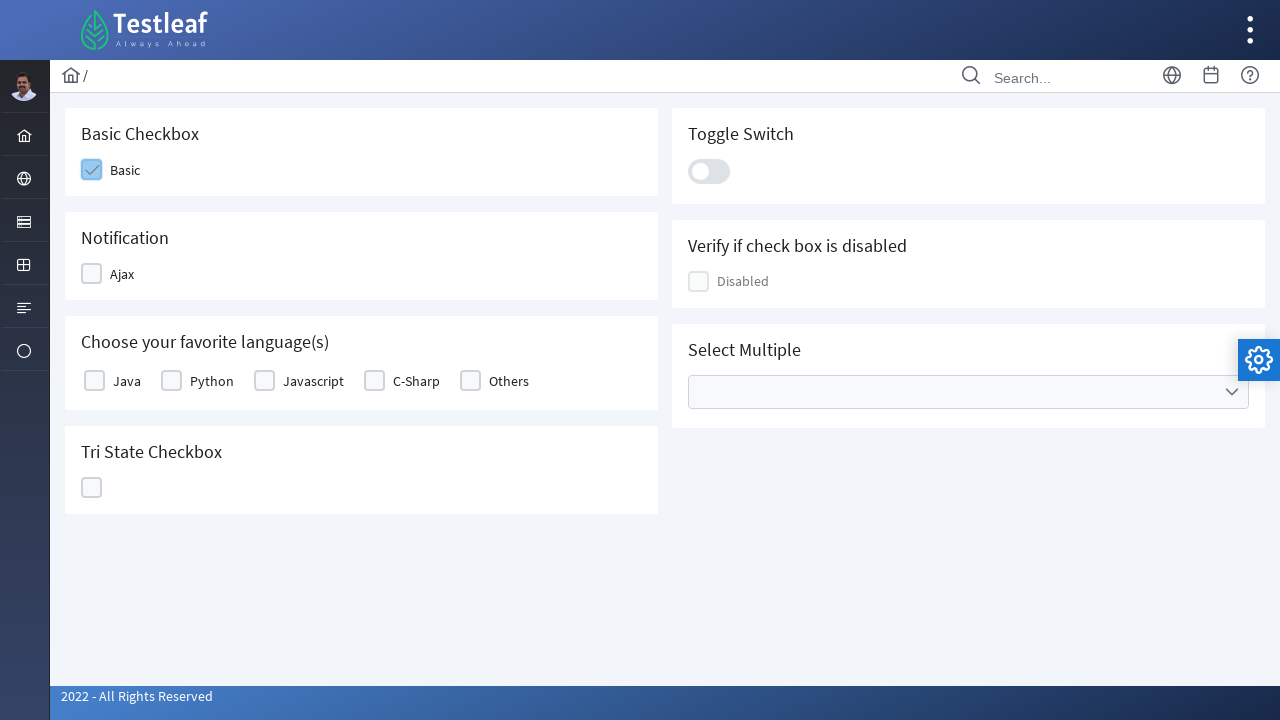

Clicked basic checkbox again to deselect it at (92, 170) on //*[@id="j_idt87:j_idt89"]/div[2]
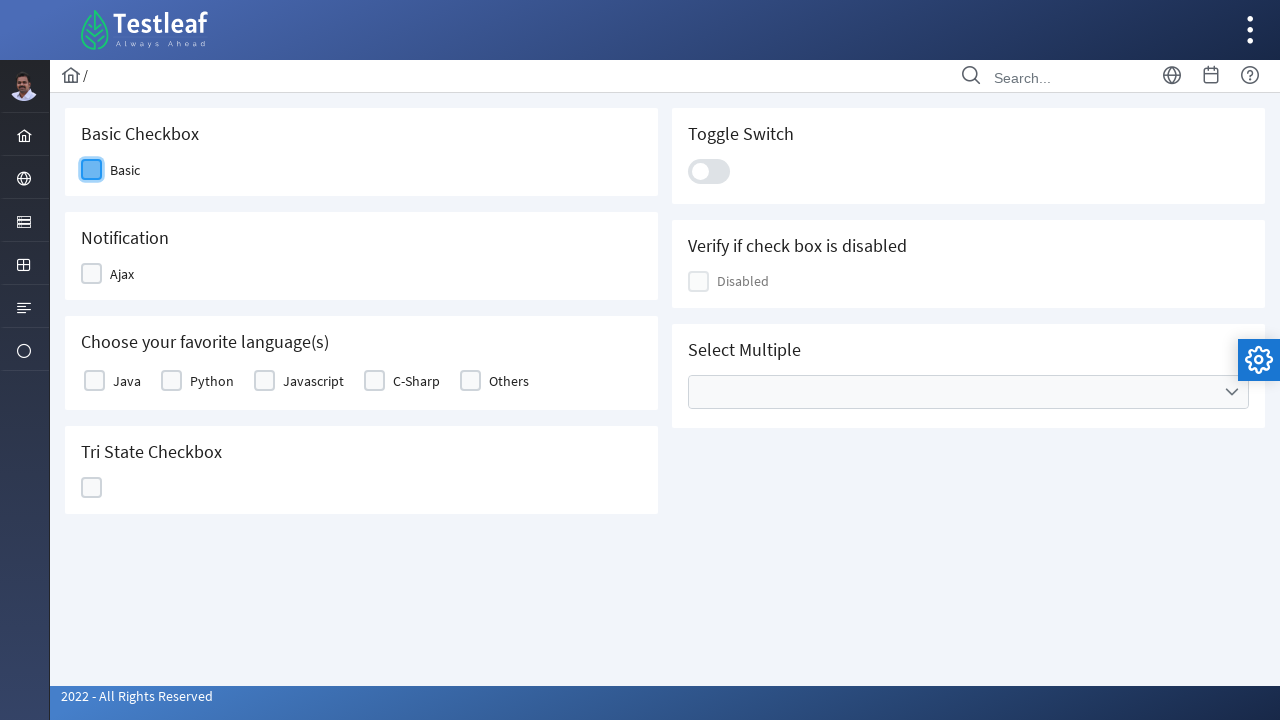

Located disable checkbox element
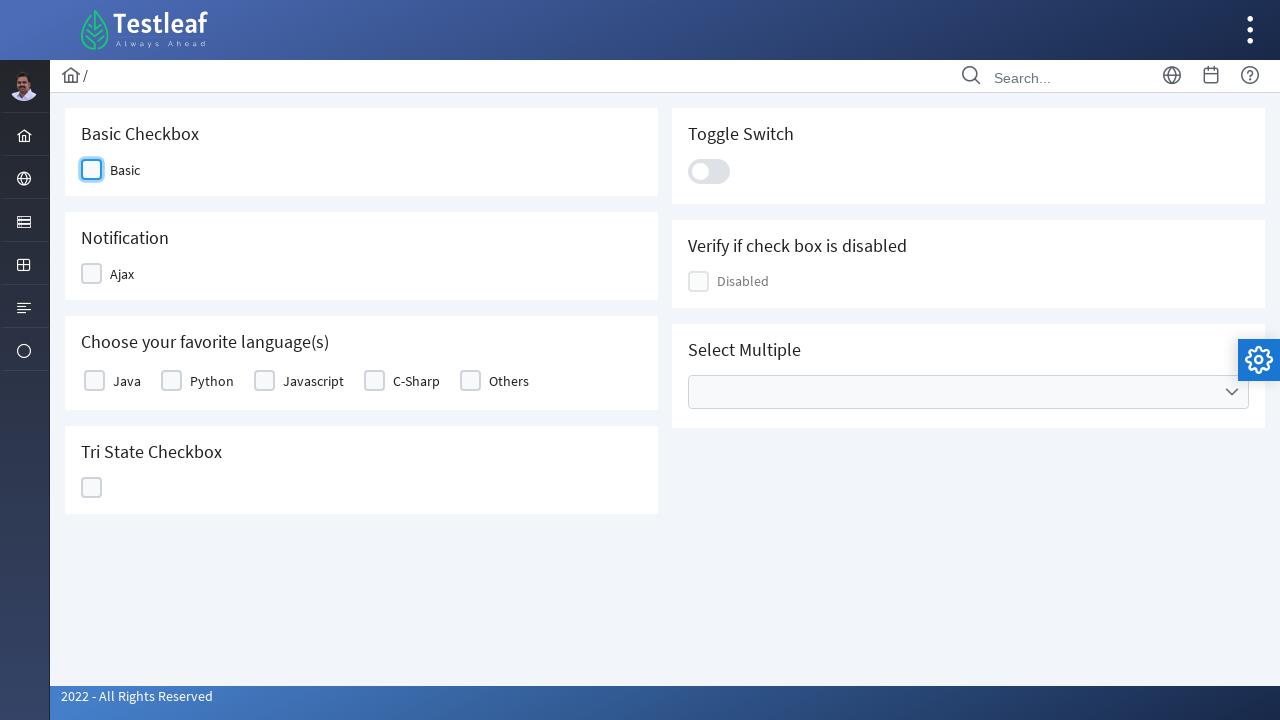

Verified disable checkbox enabled status: True
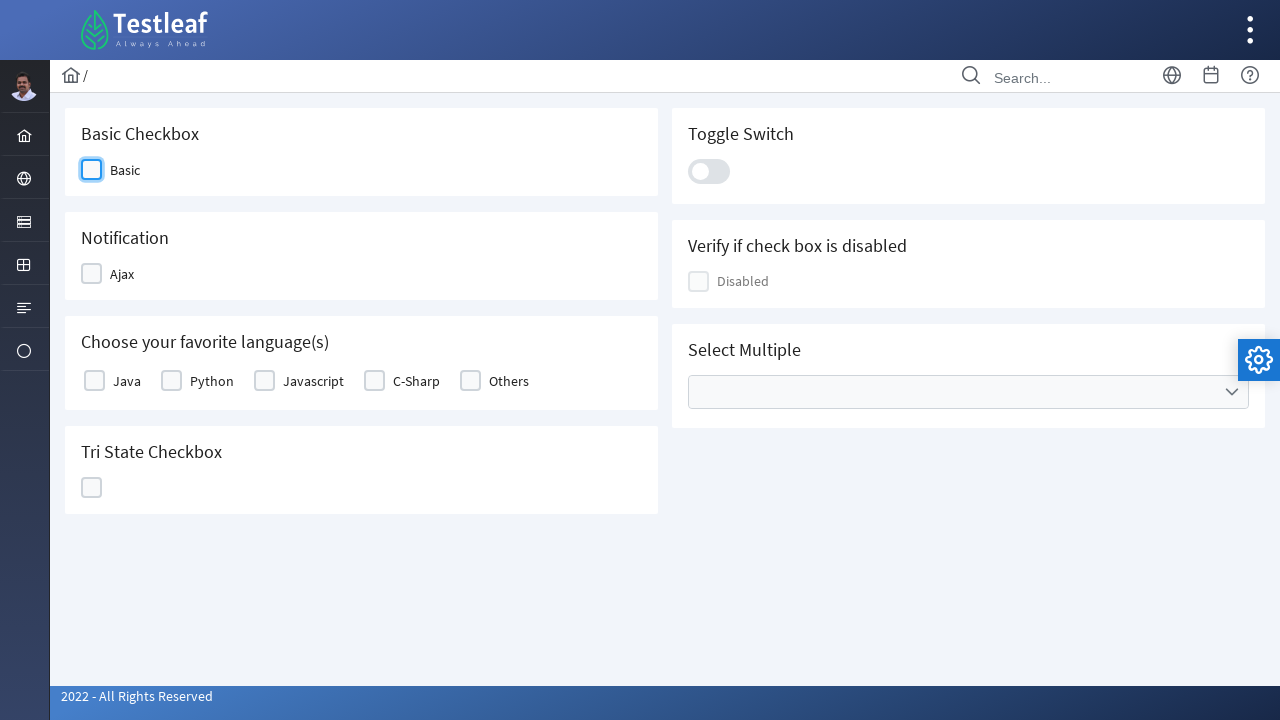

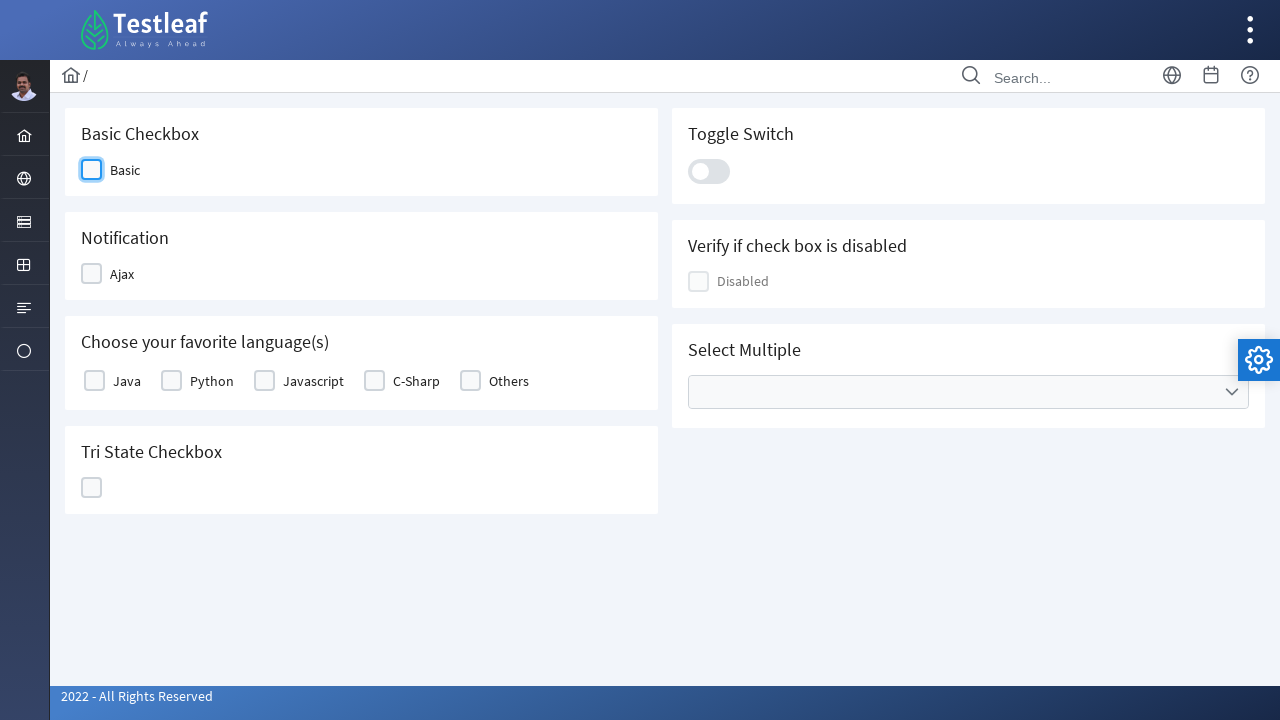